Tests auto-suggest dropdown functionality by typing partial text and selecting a matching option from the suggestions

Starting URL: https://rahulshettyacademy.com/dropdownsPractise/

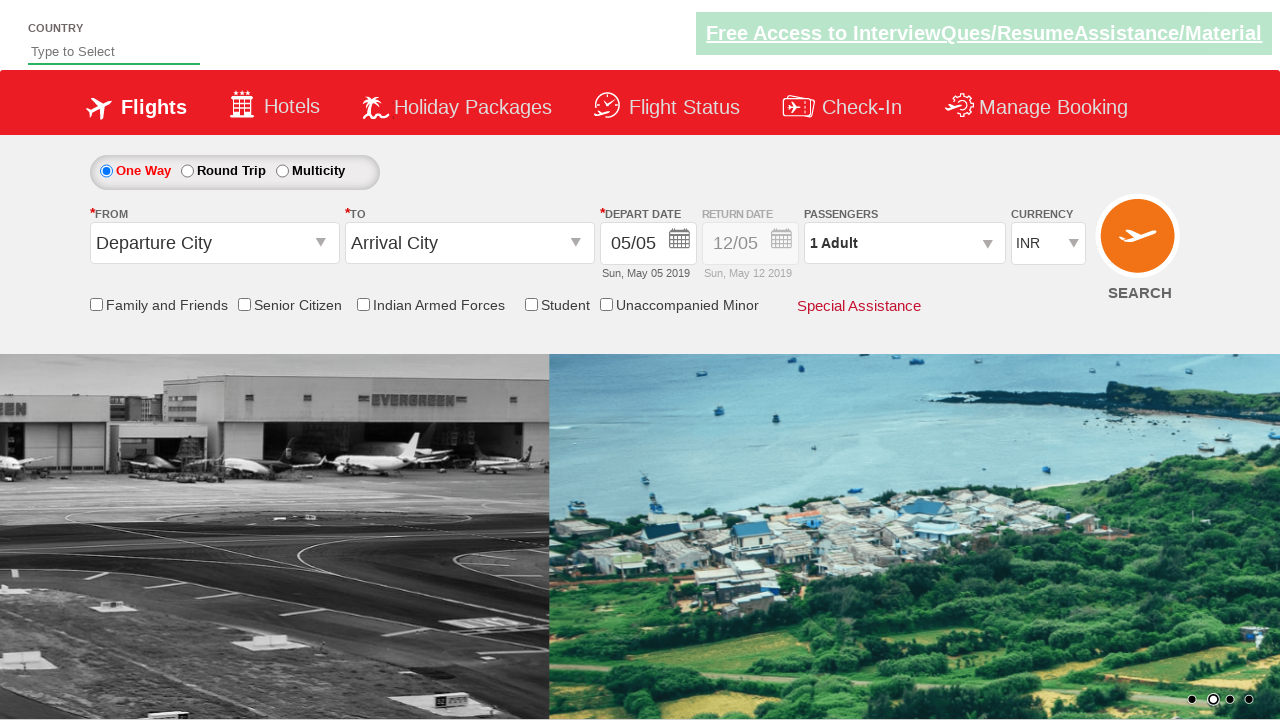

Navigated to auto-suggest dropdown practice page
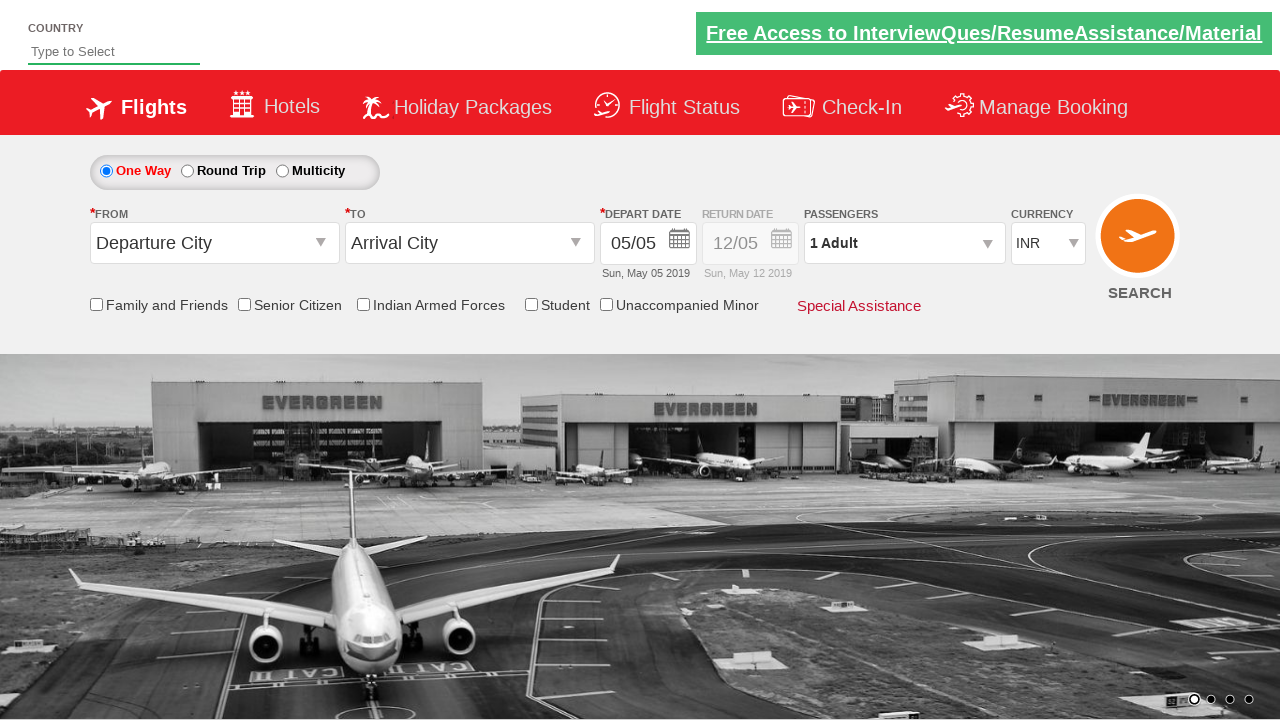

Typed 'ind' into auto-suggest input field on input#autosuggest
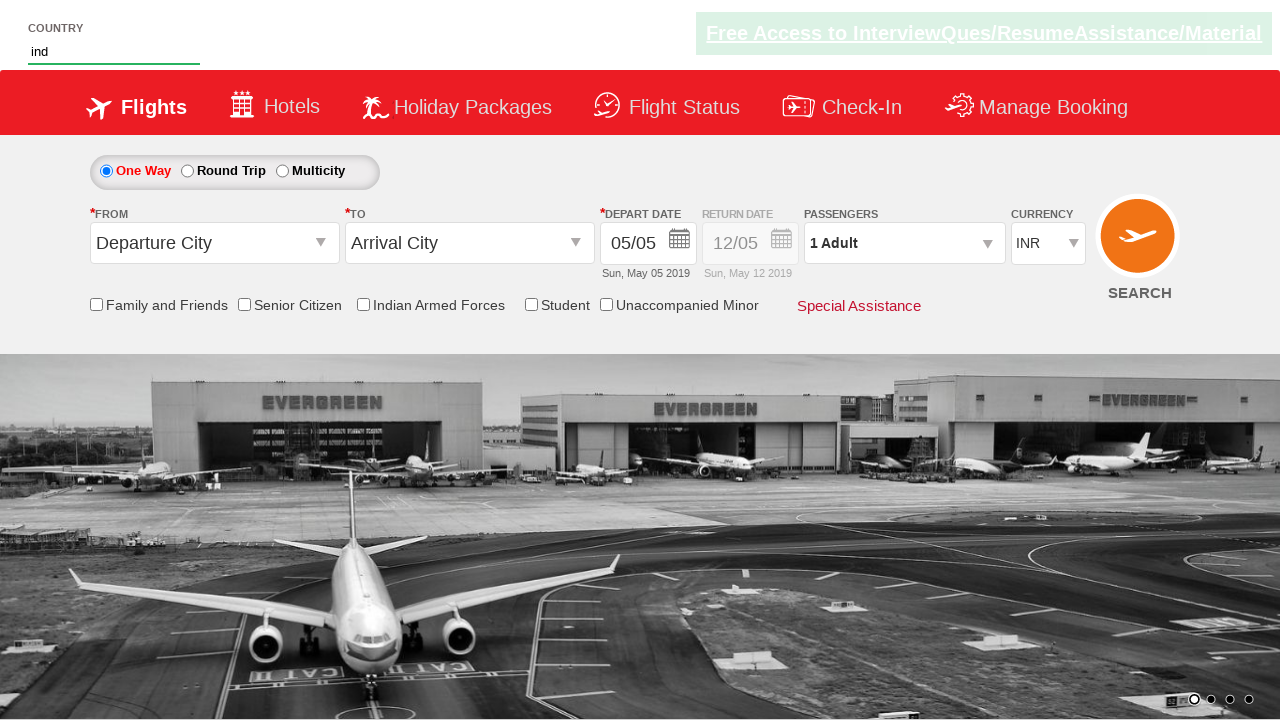

Auto-suggest dropdown options appeared
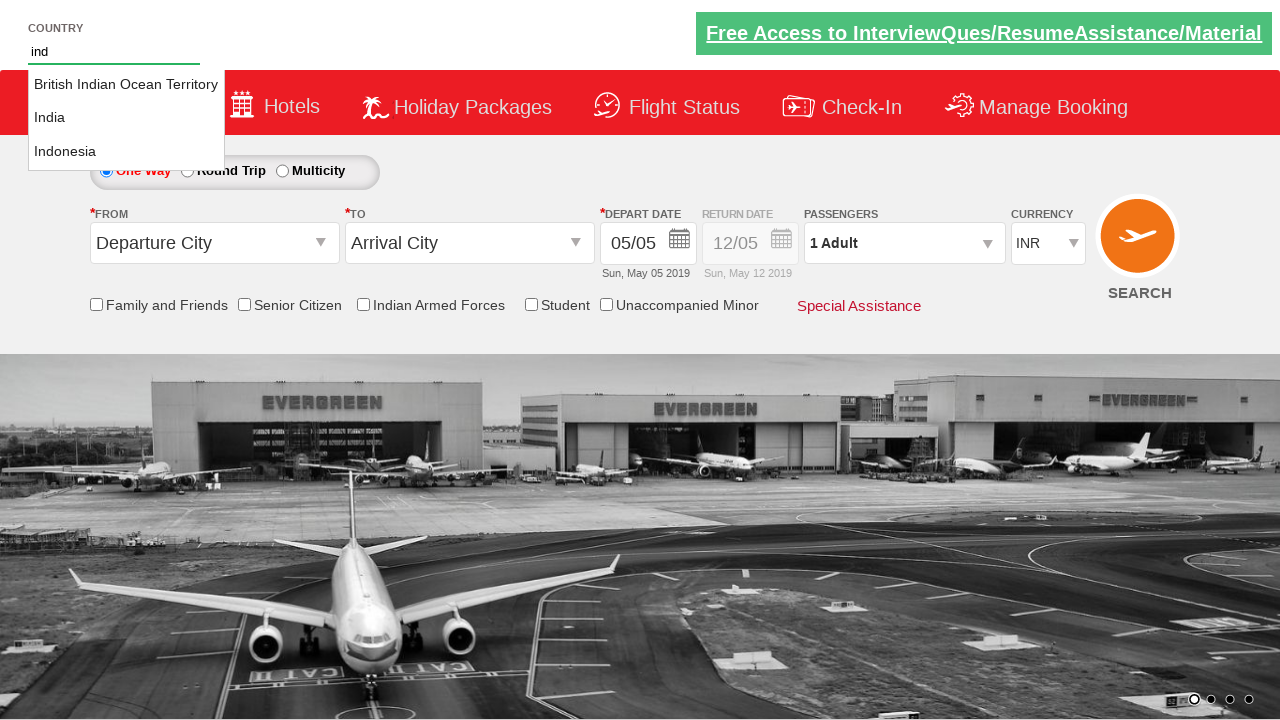

Retrieved all auto-suggest options from dropdown
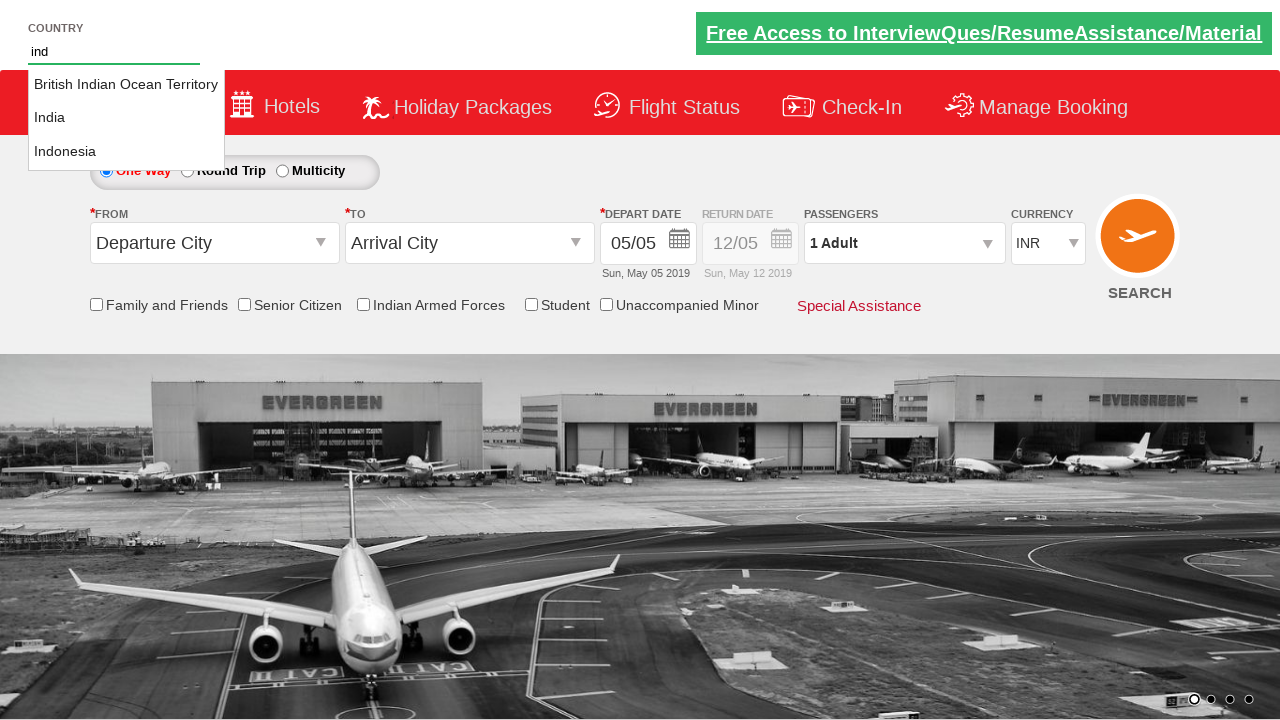

Selected 'India' from auto-suggest dropdown options at (126, 118) on li.ui-menu-item a >> nth=1
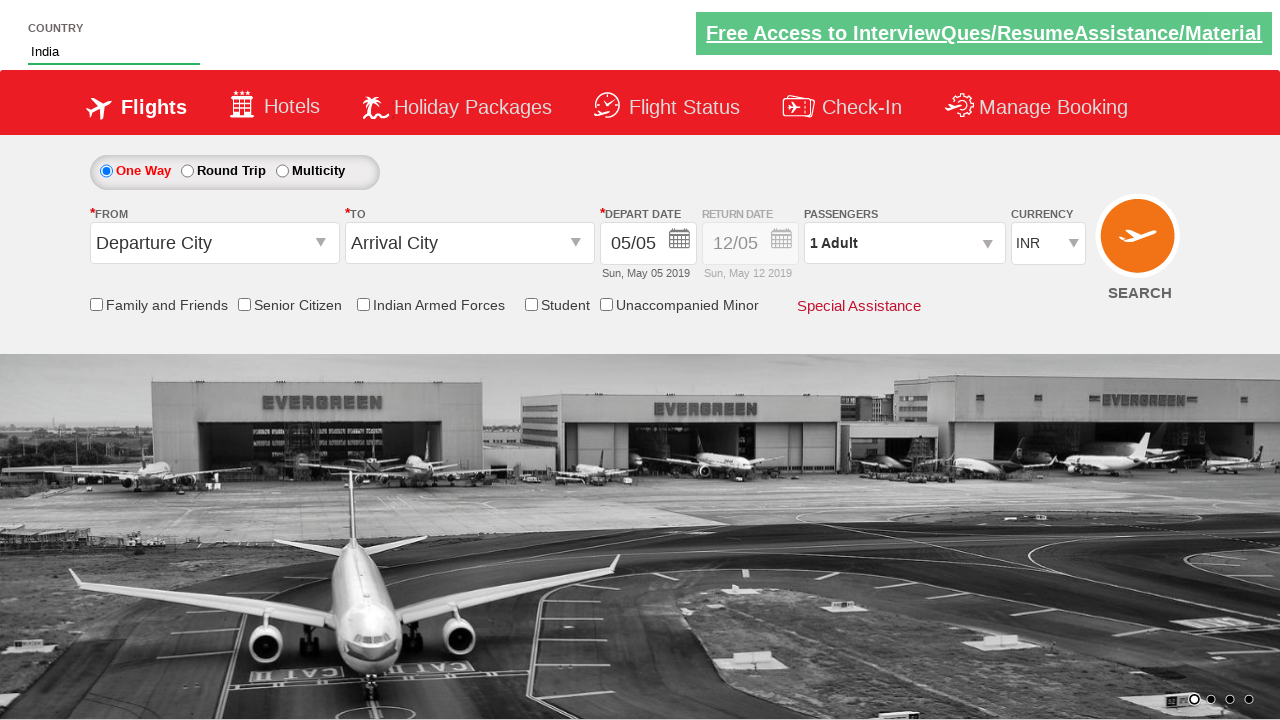

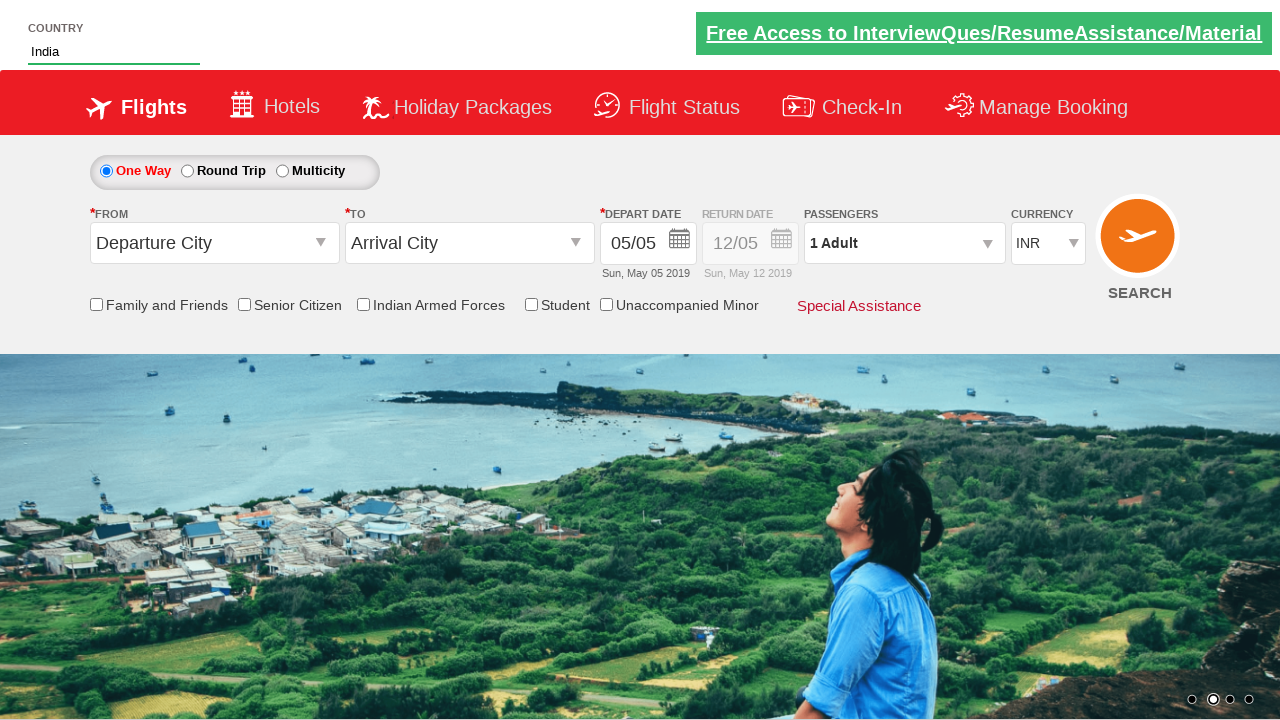